Tests radio button functionality by selecting a random radio button from a group and verifying it becomes selected

Starting URL: https://codenboxautomationlab.com/practice/

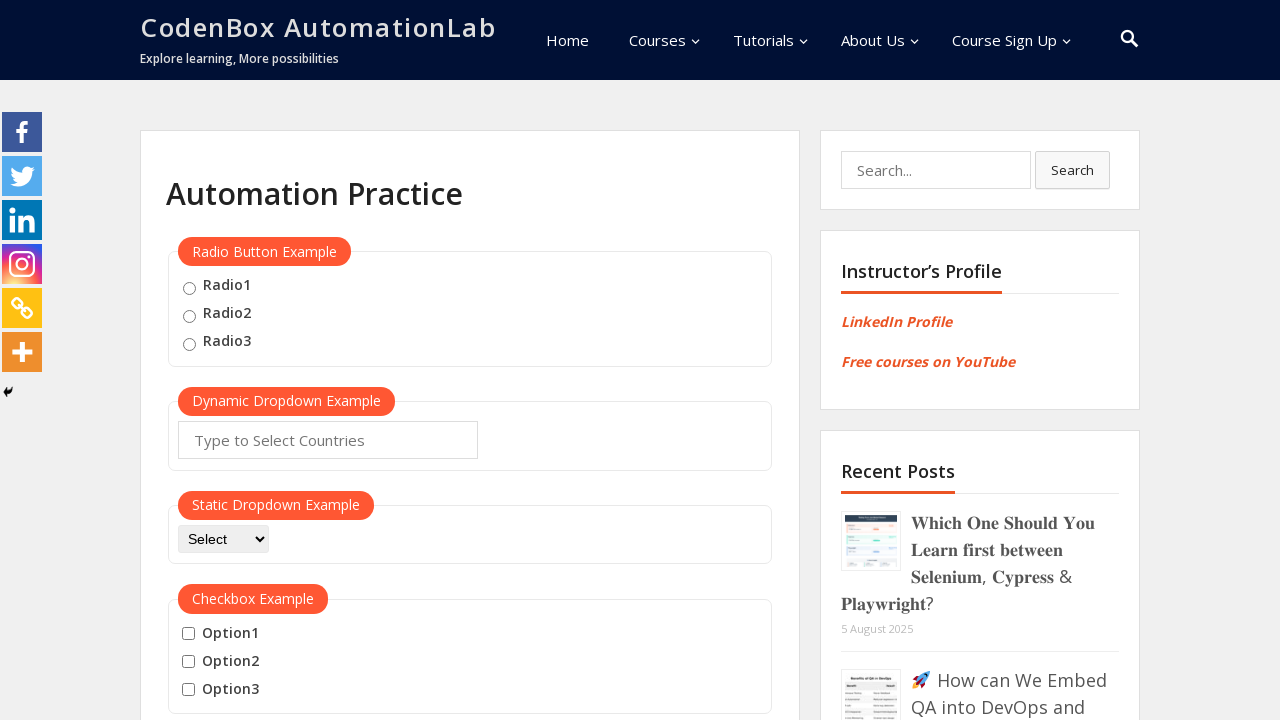

Located radio button group with selector '#radio-btn-example input[type='radio']'
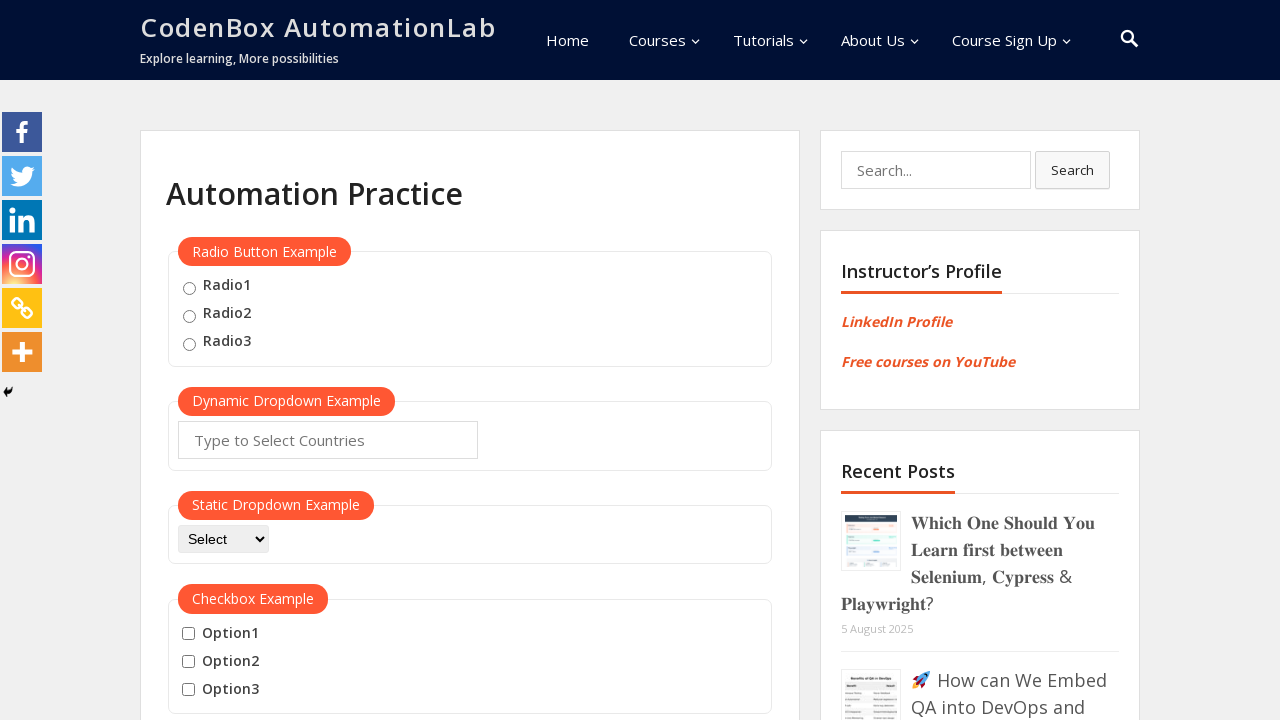

Clicked the second radio button in the group at (189, 316) on #radio-btn-example input[type='radio'] >> nth=1
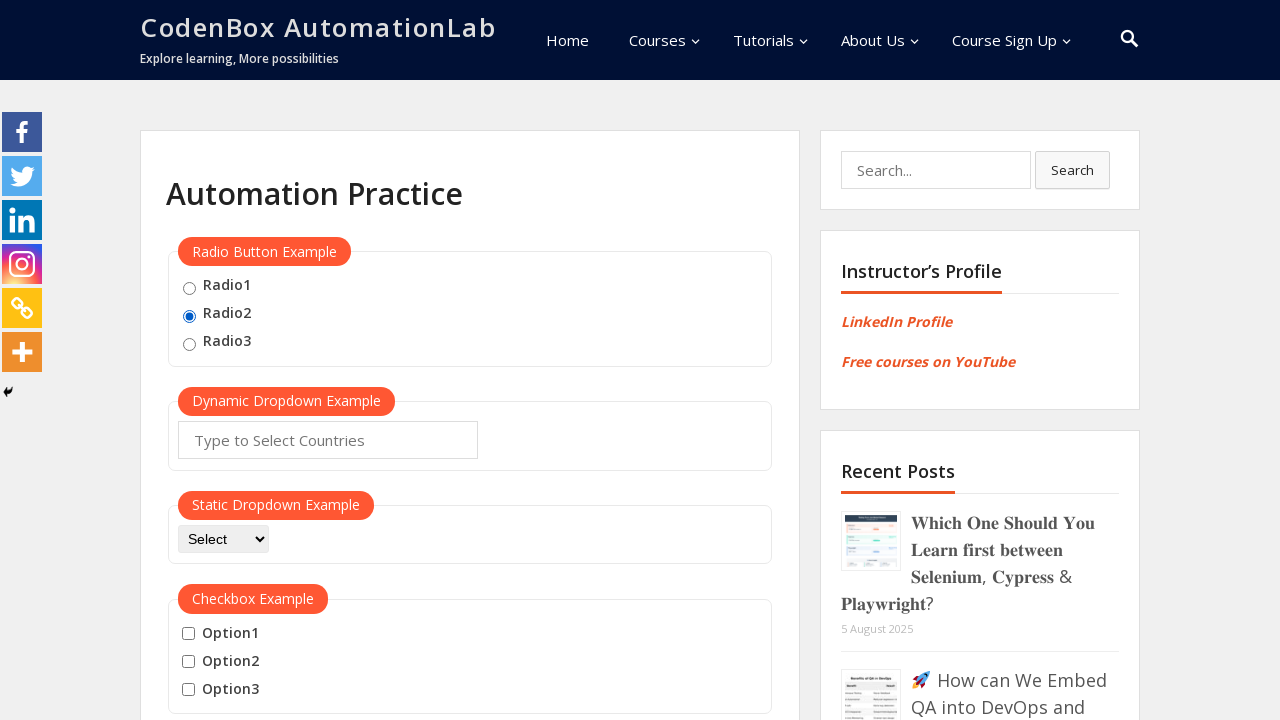

Verified that the second radio button is now selected
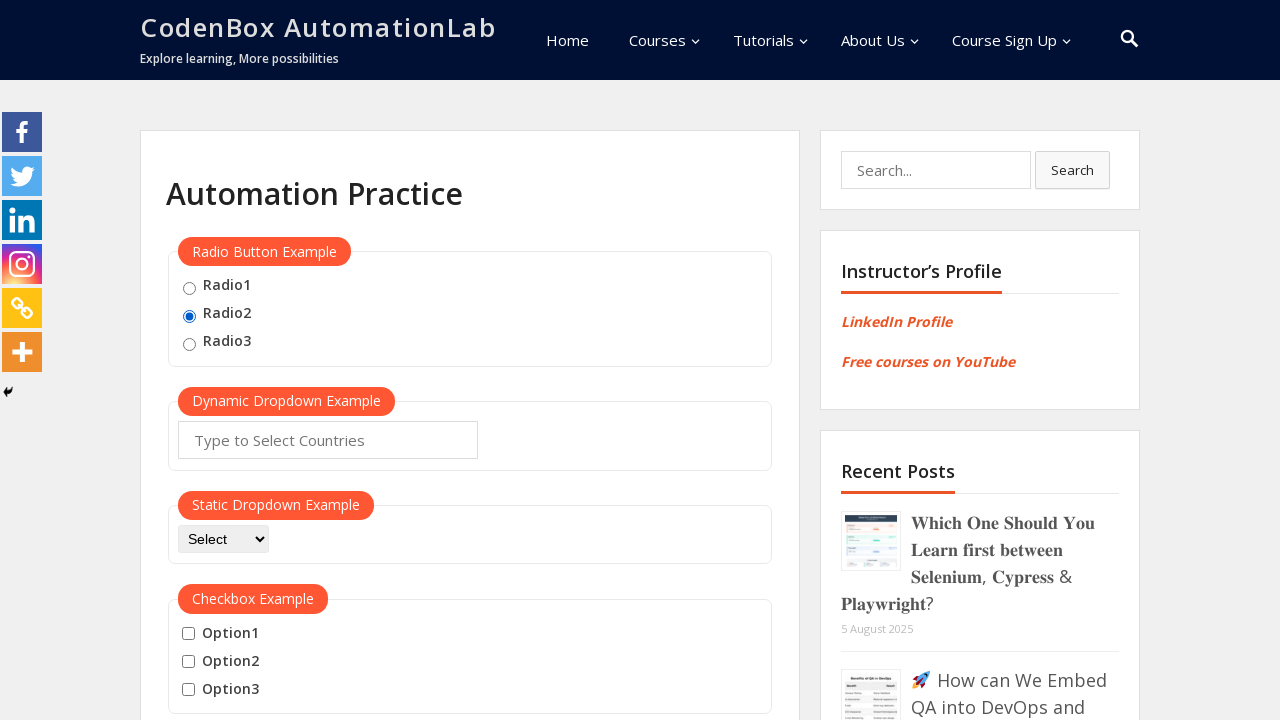

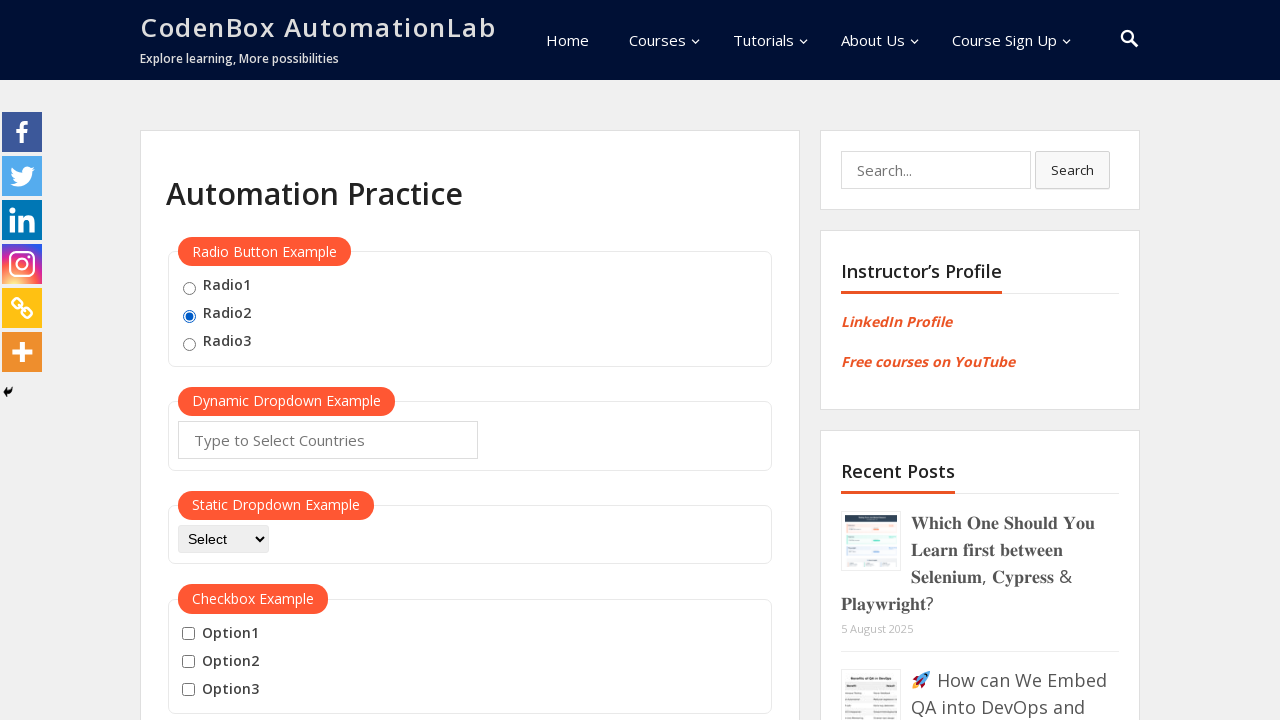